Tests dynamic controls functionality by finding a text input field, checking its initial enabled state, clicking a toggle button to enable/disable it, and verifying the state change.

Starting URL: https://v1.training-support.net/selenium/dynamic-controls

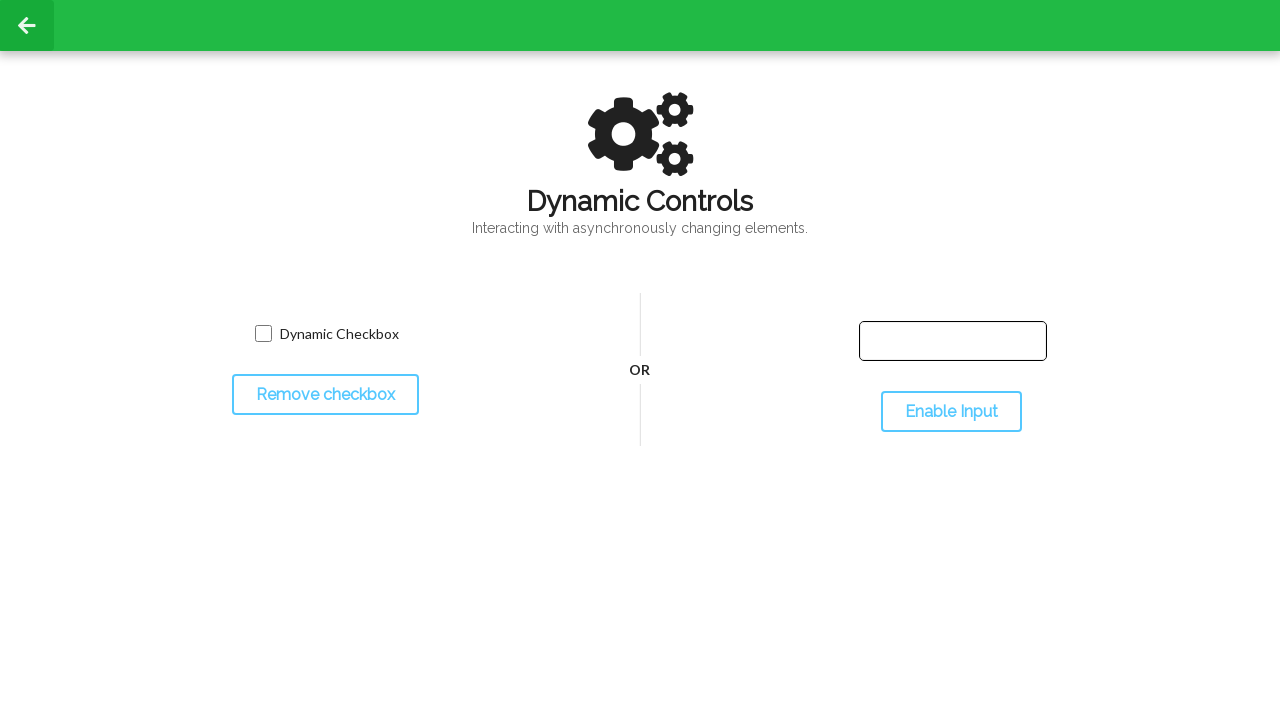

Located the text input field
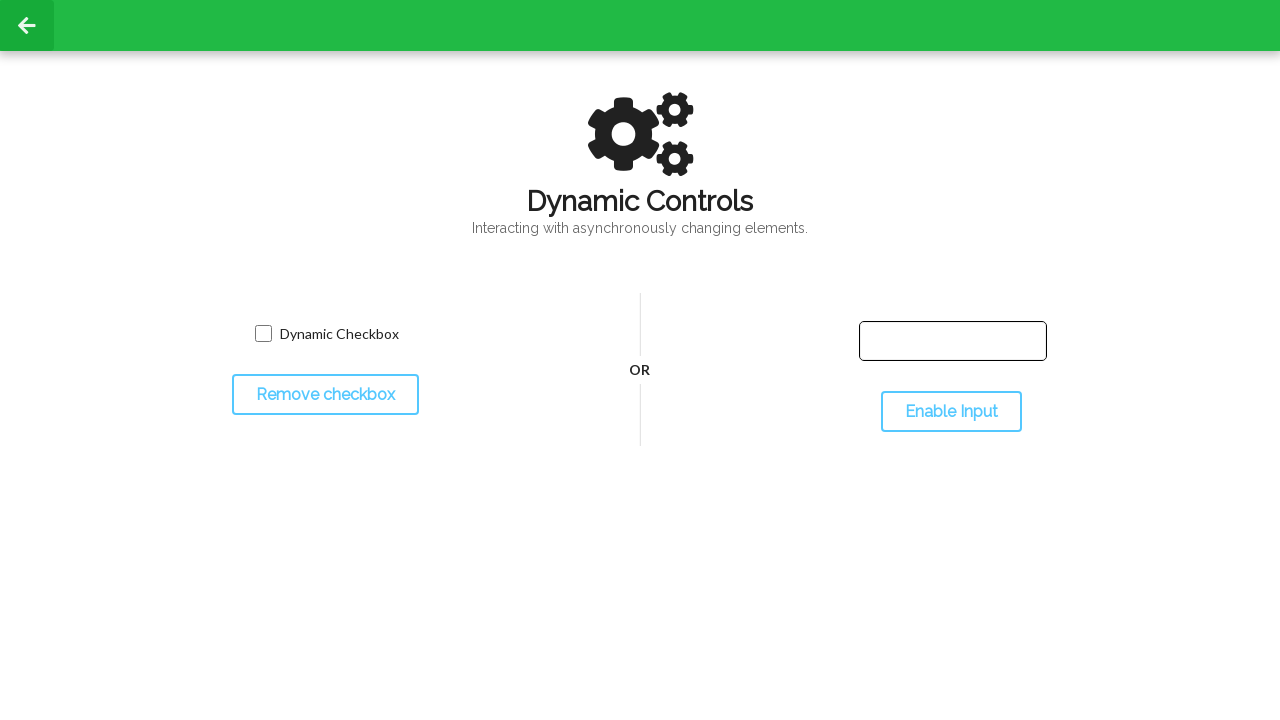

Checked initial enabled state of input field: False
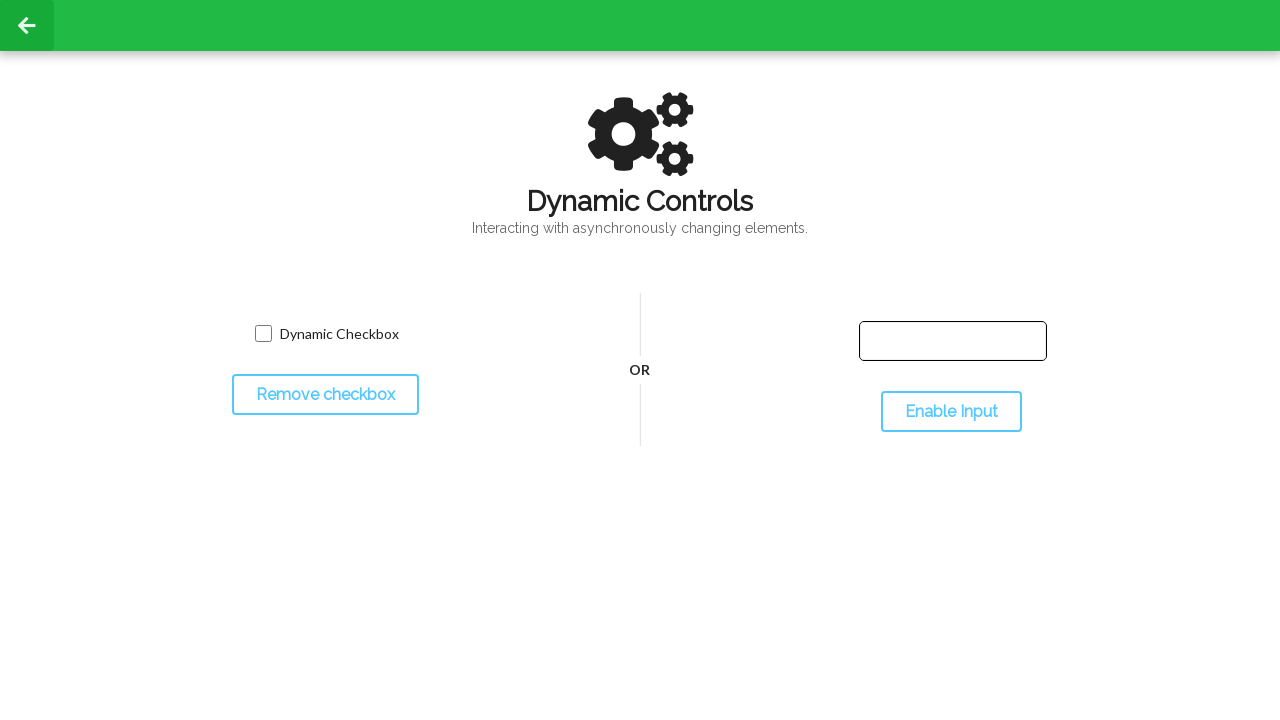

Clicked the toggle button to change input state at (951, 412) on #toggleInput
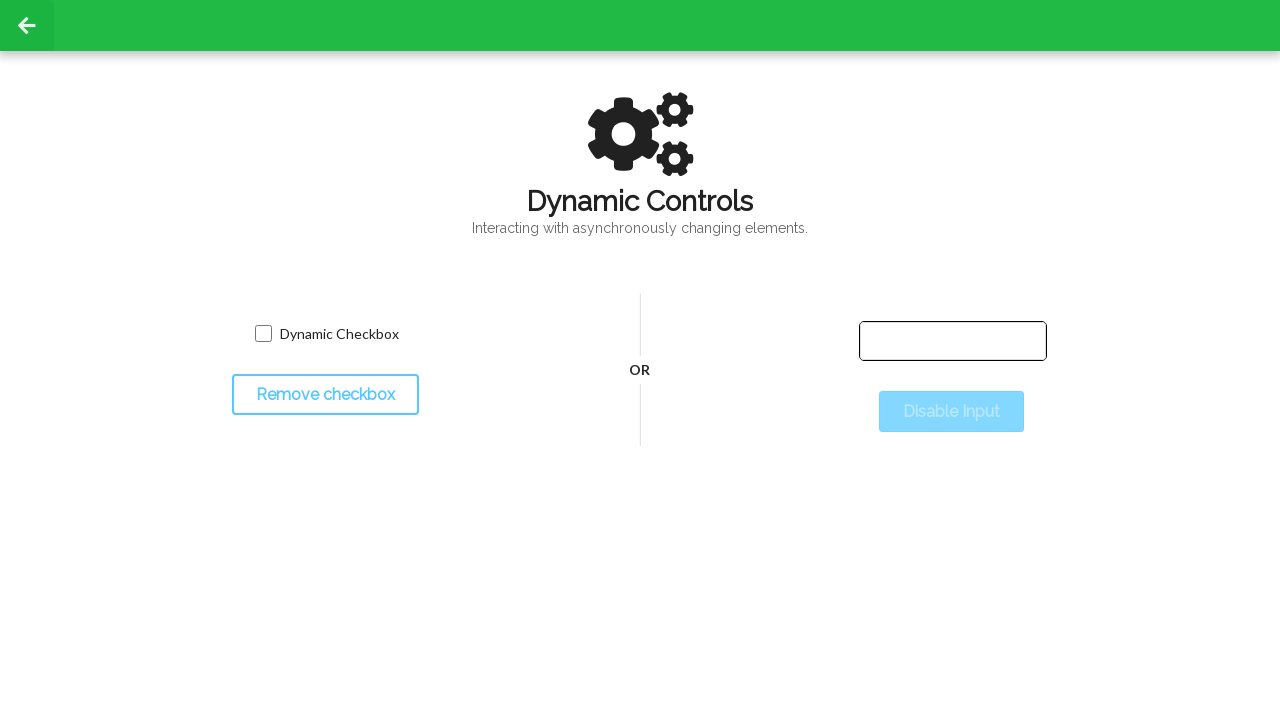

Waited 500ms for state change to complete
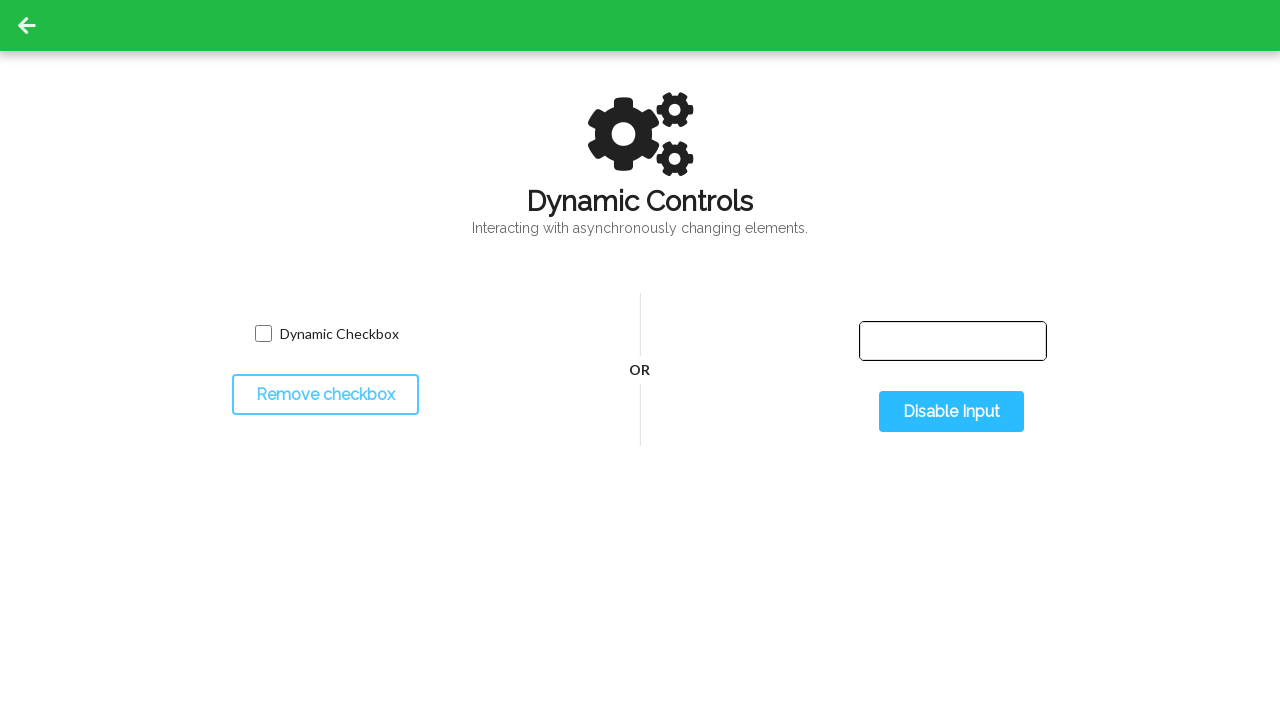

Checked final enabled state of input field: True
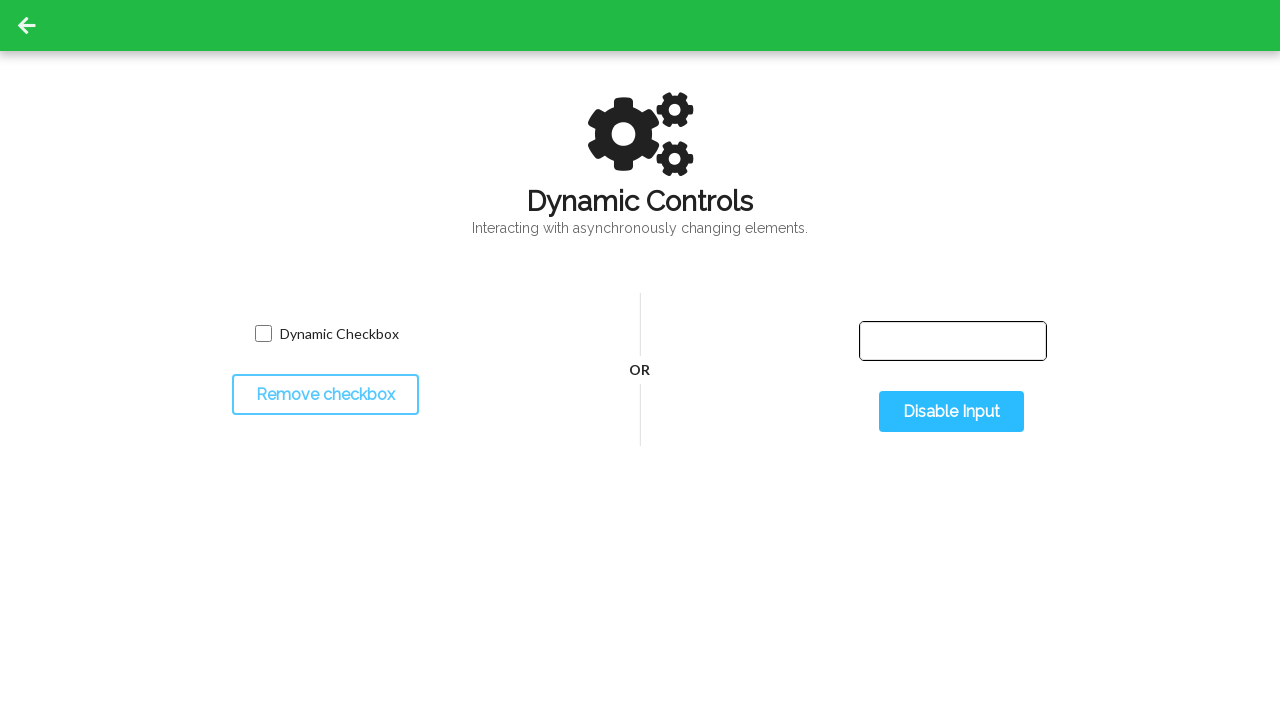

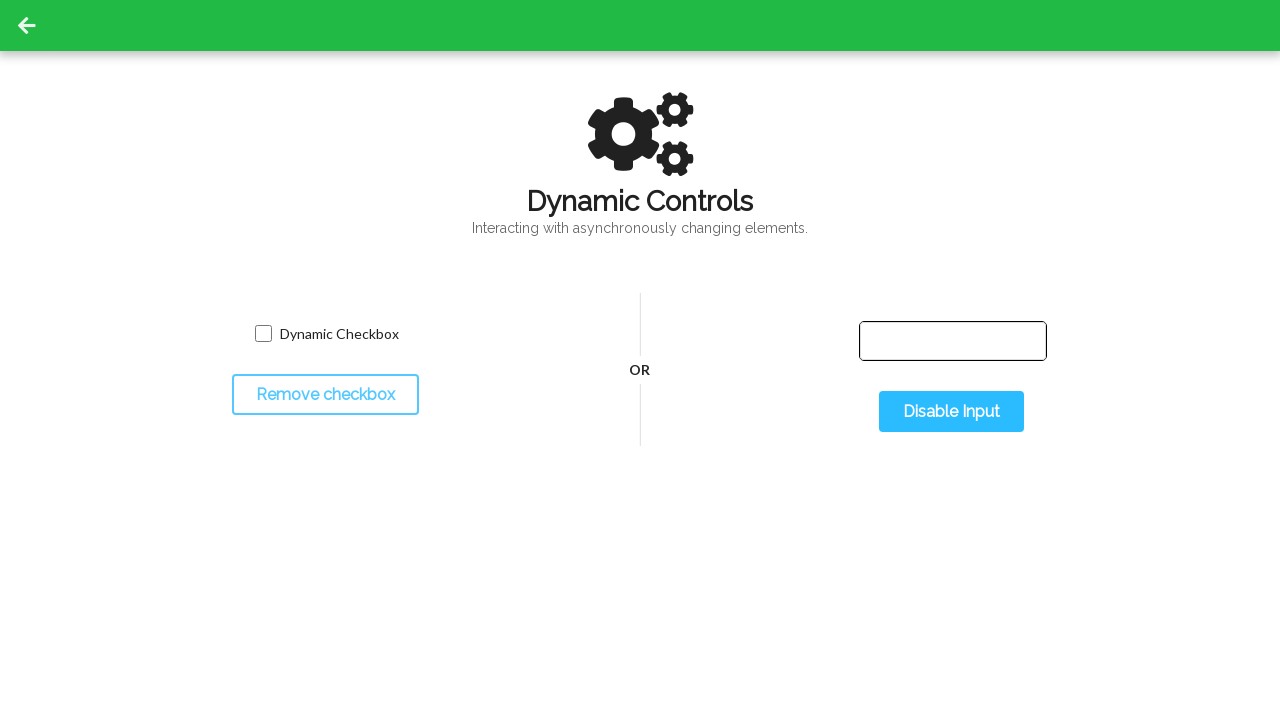